Tests flight booking flow by selecting Boston as origin and Dublin as destination, then clicking the search button to find flights

Starting URL: https://blazedemo.com

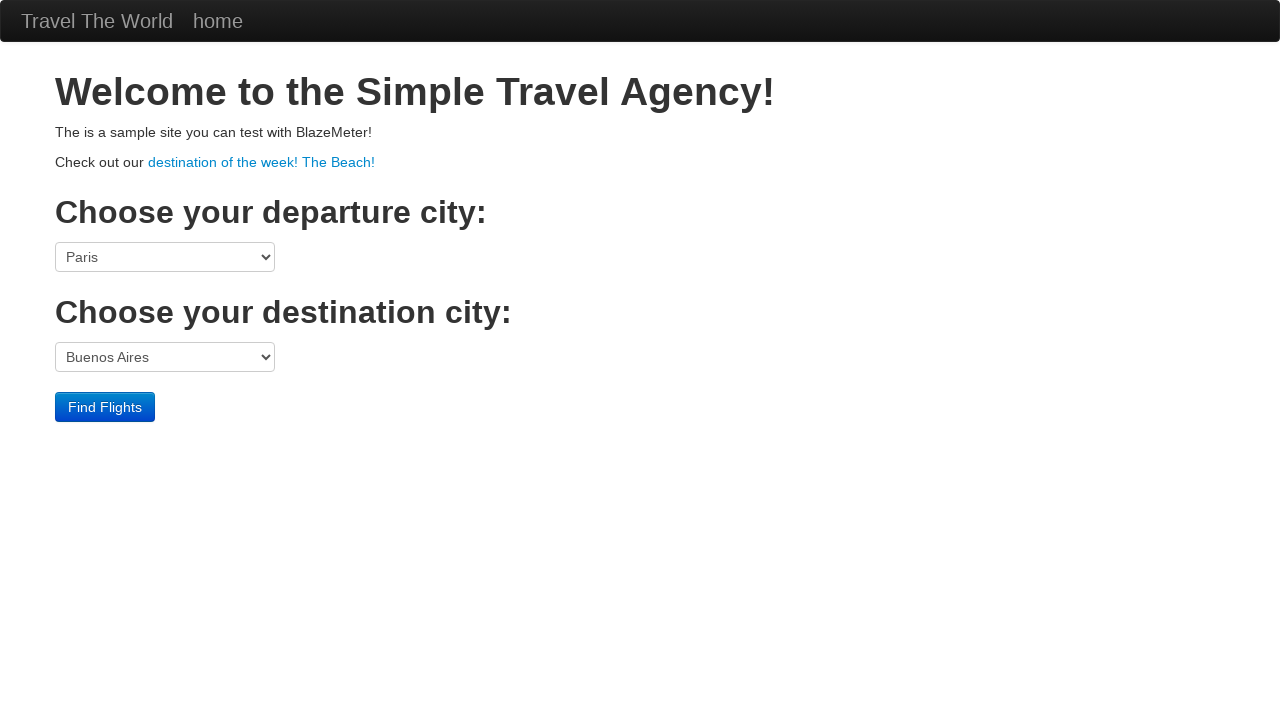

Selected Boston as origin city on select[name='fromPort']
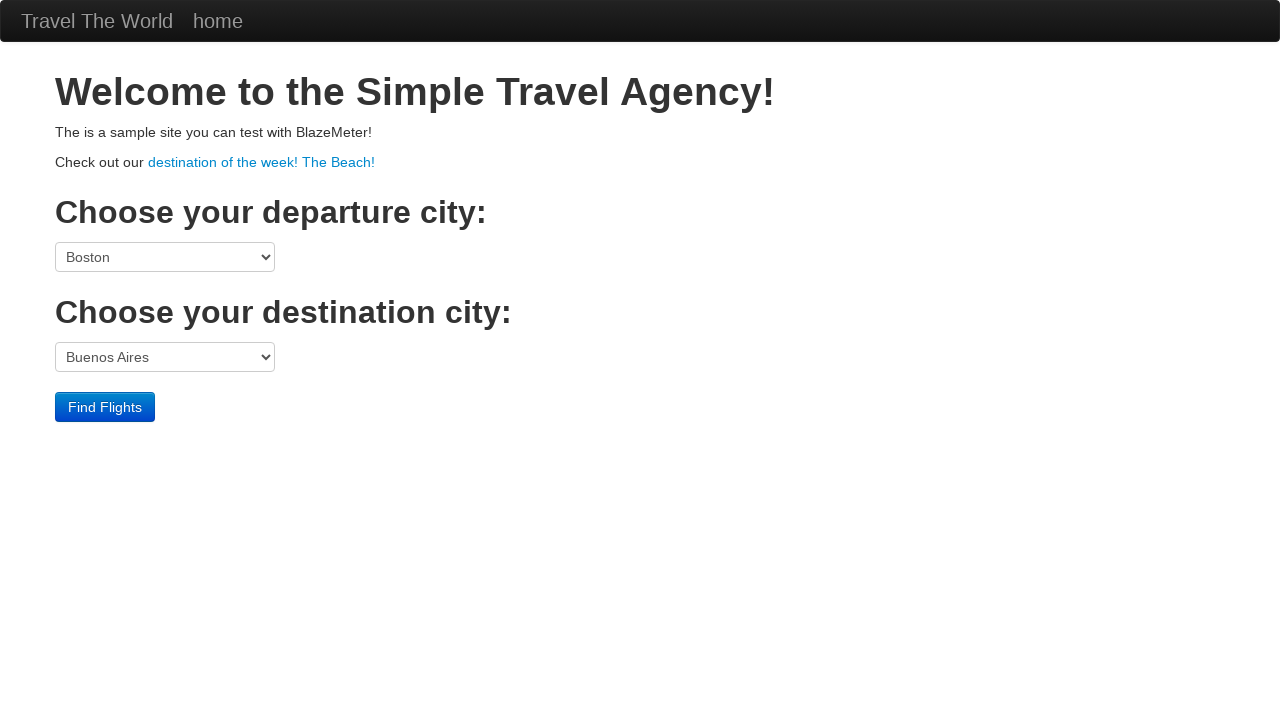

Selected Dublin as destination city on select[name='toPort']
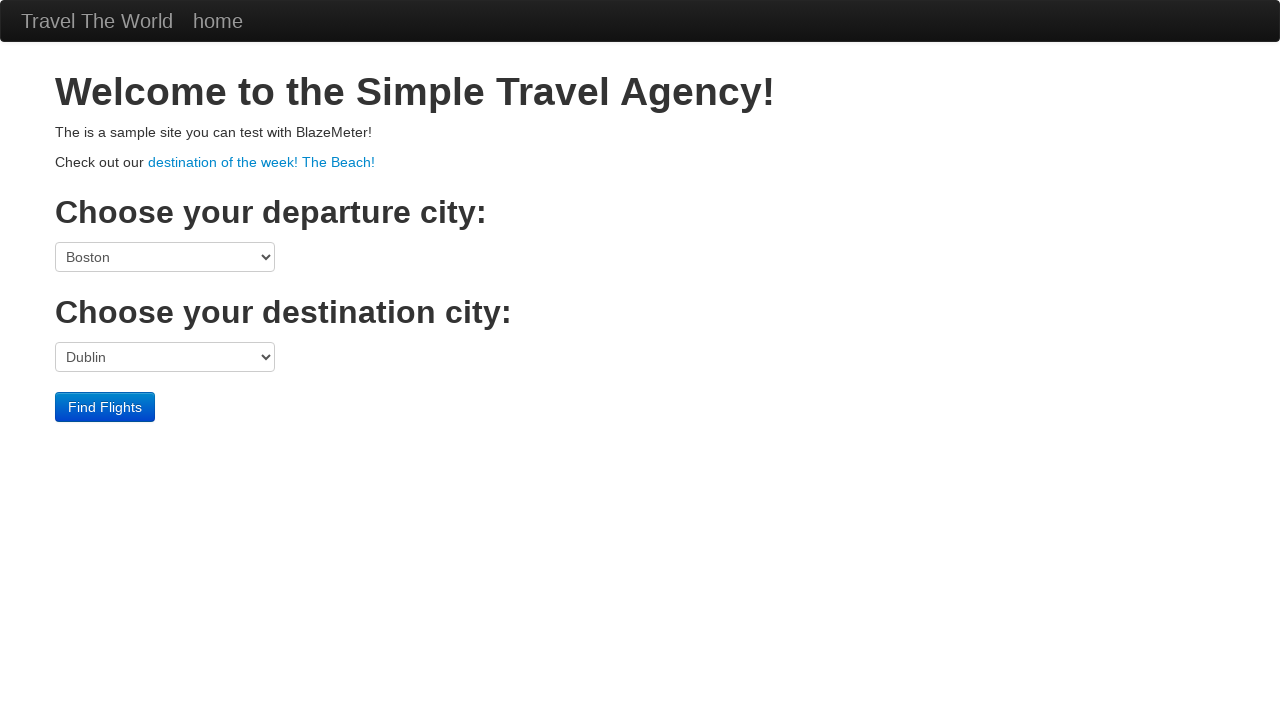

Clicked Find Flights button to search for flights at (105, 407) on input[type='submit']
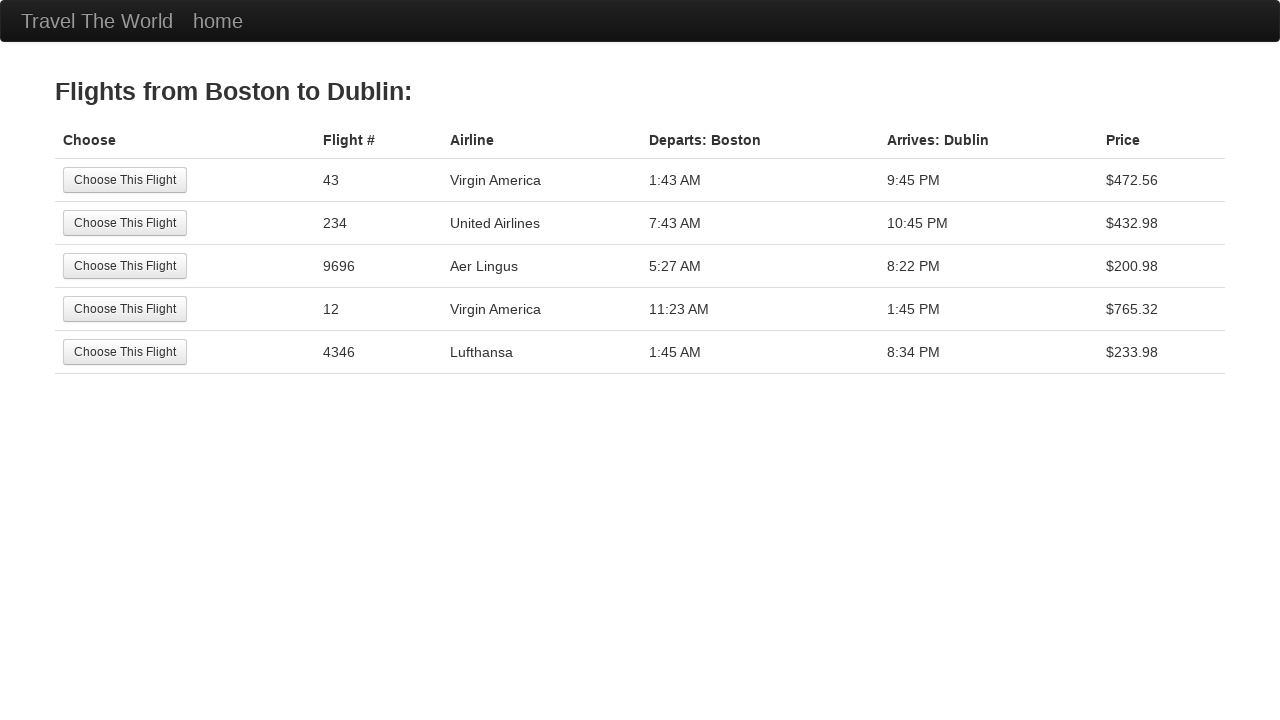

Waited for reserve page to load (domcontentloaded)
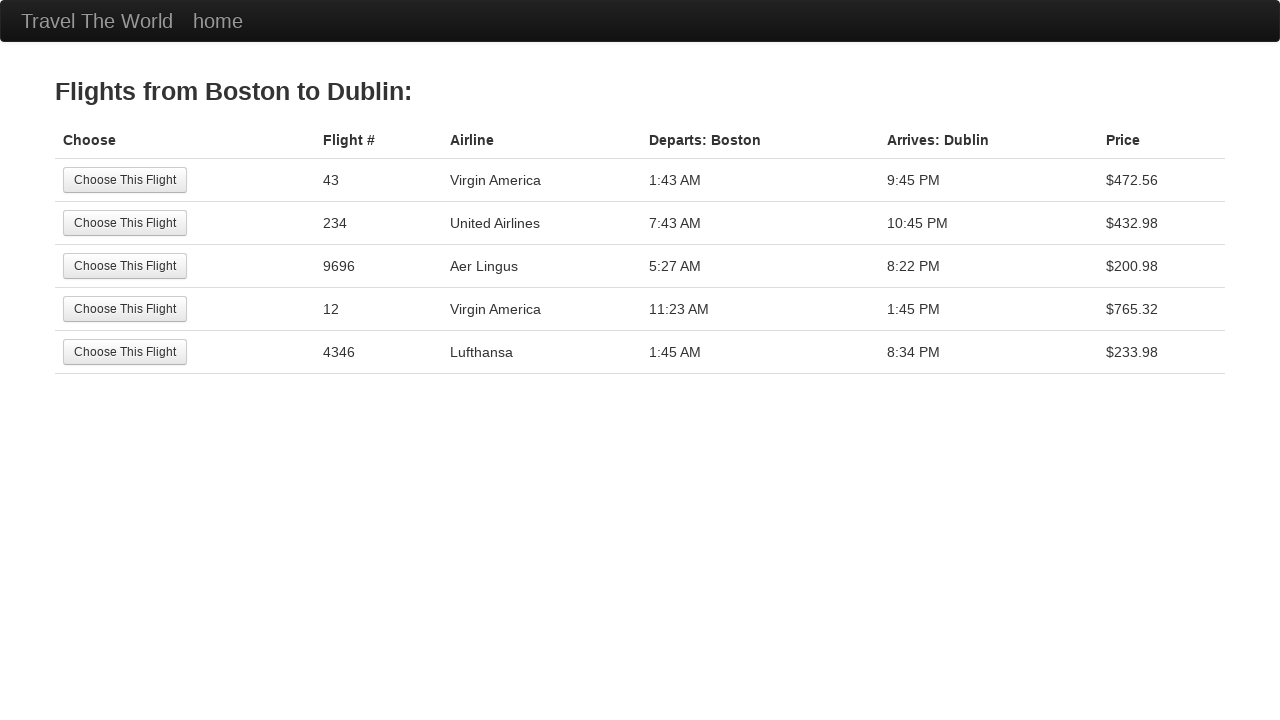

Verified page title is 'BlazeDemo - reserve'
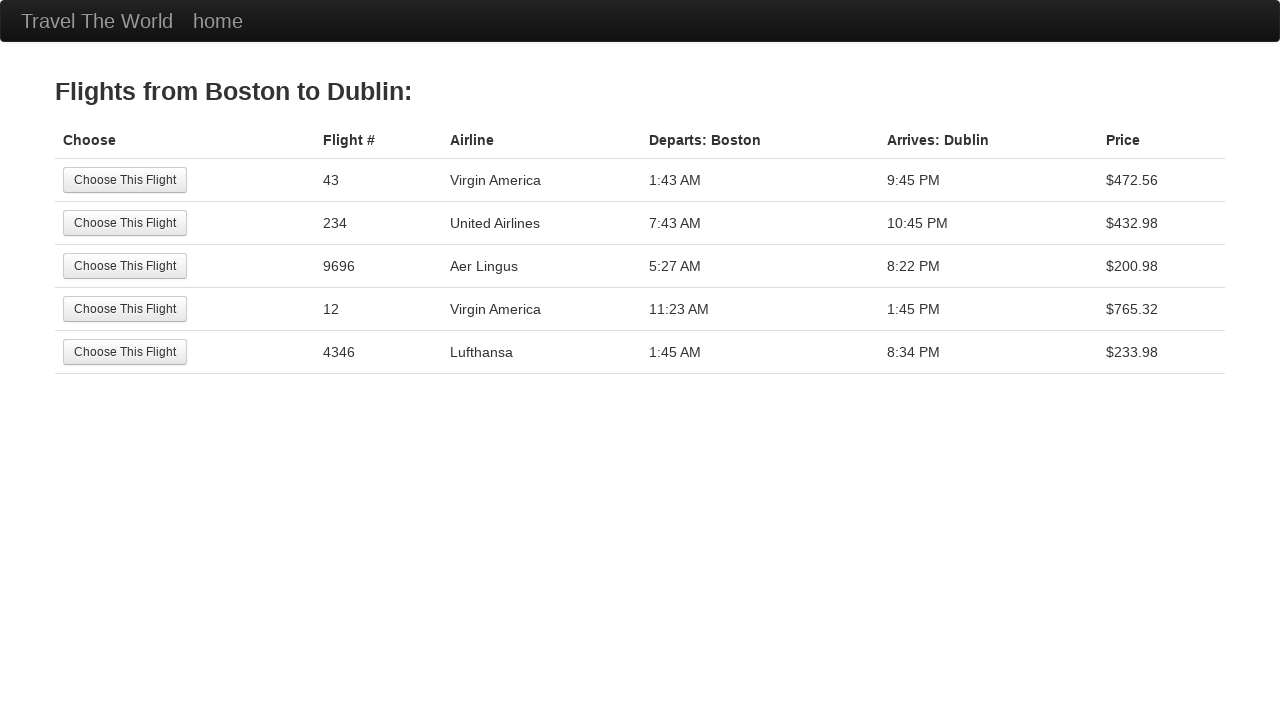

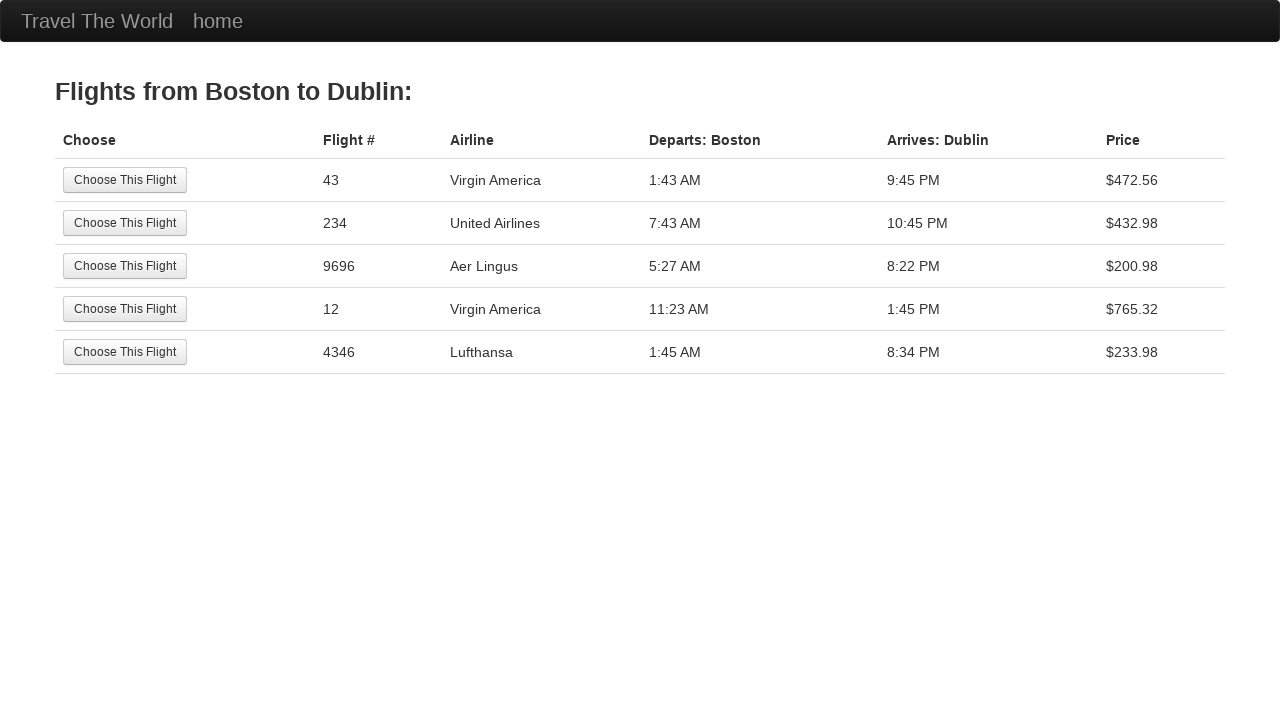